Navigates to Goodinfo stock information website, searches for a stock code, clicks on the business performance link, and scrolls to view the performance data section.

Starting URL: https://goodinfo.tw/tw/index.asp

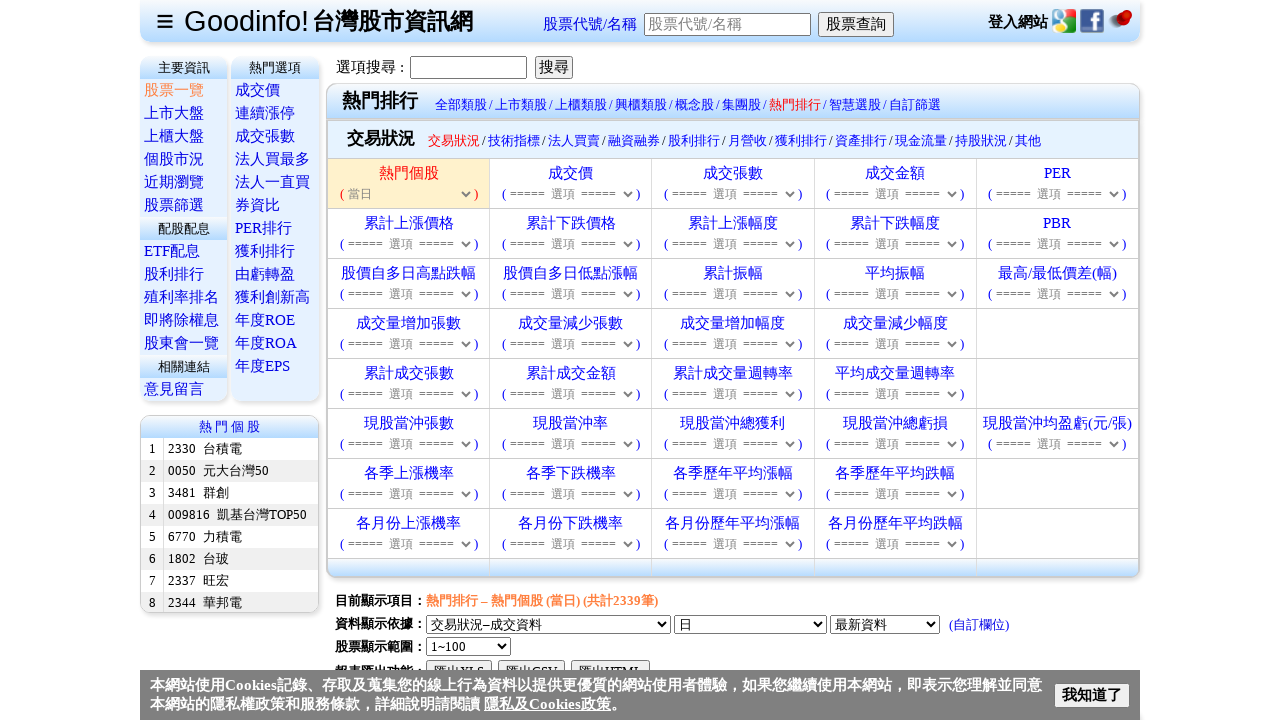

Filled stock code search box with '2330' on #txtStockCode
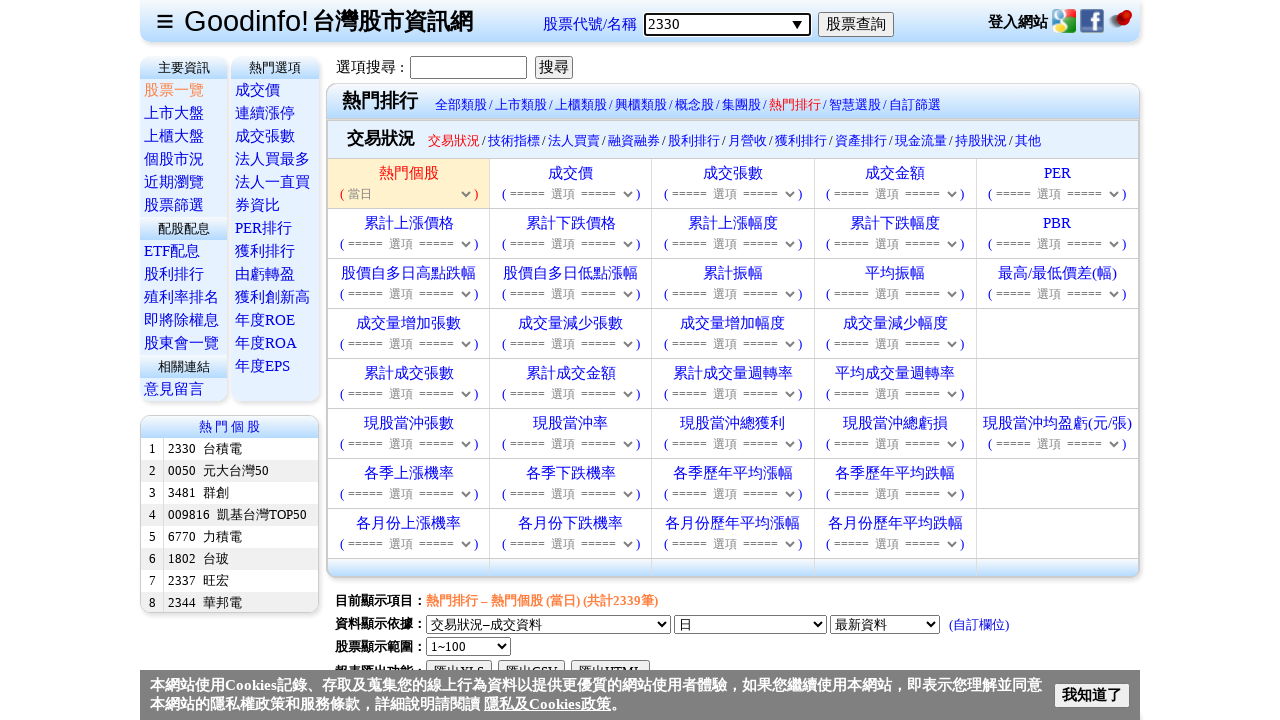

Pressed Enter to search for stock code on #txtStockCode
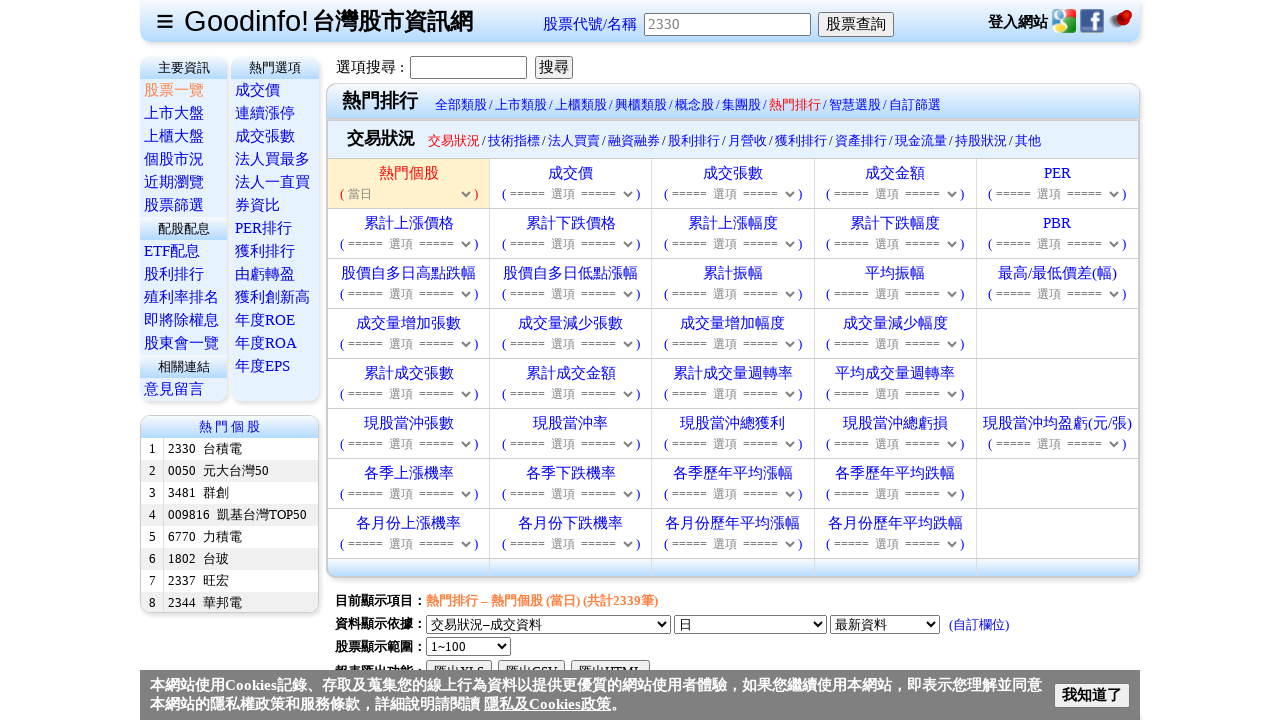

Business performance link appeared on page
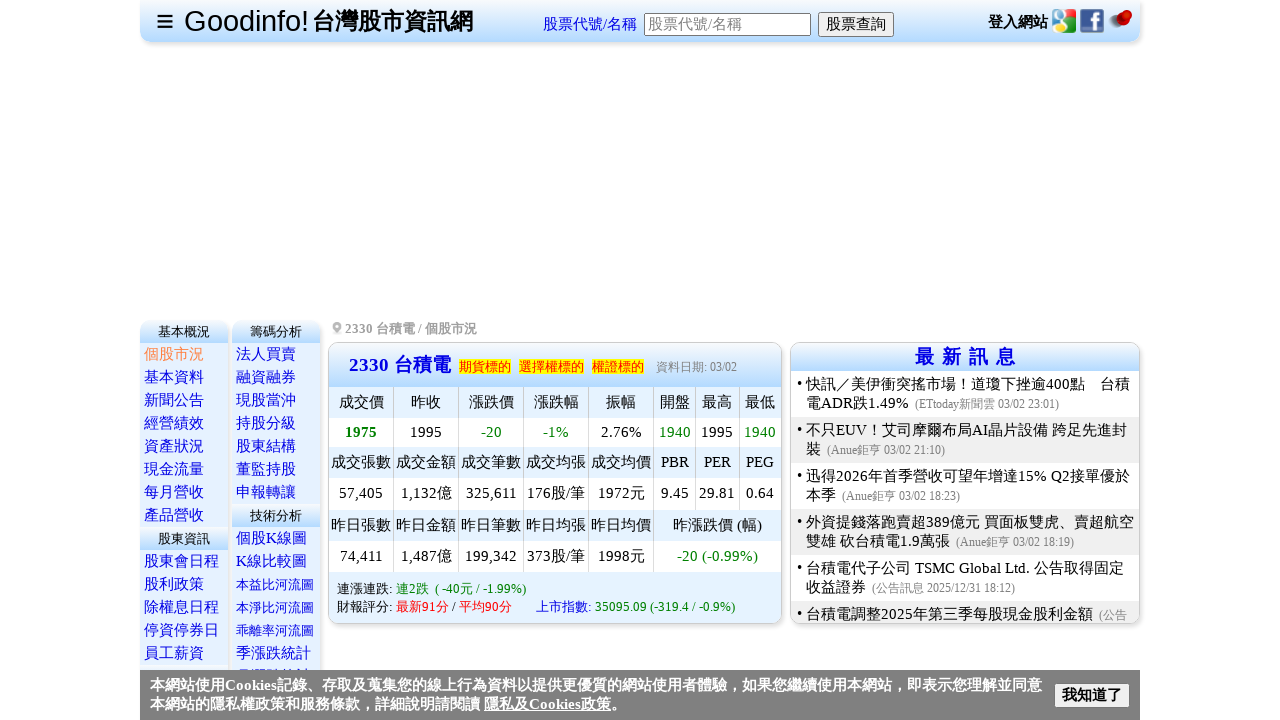

Clicked on business performance (經營績效) link at (174, 423) on text=經營績效
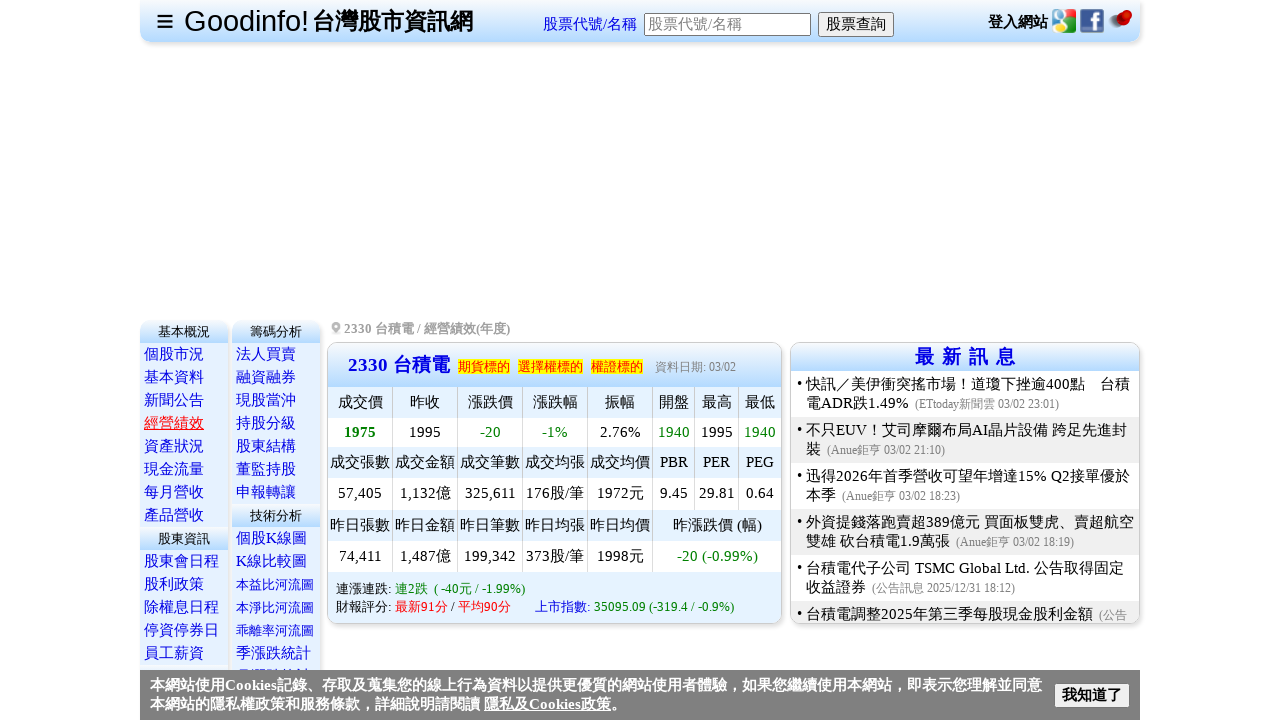

Performance page loaded successfully
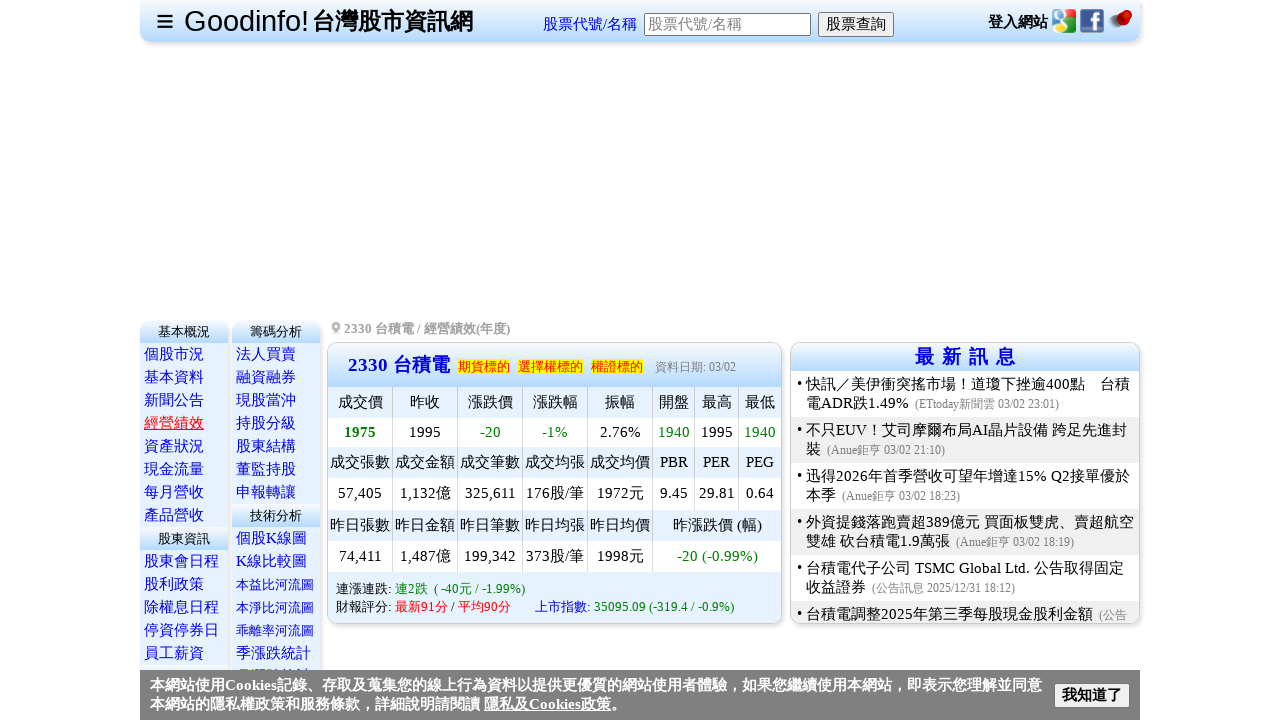

Scrolled down 1500px to view performance data section
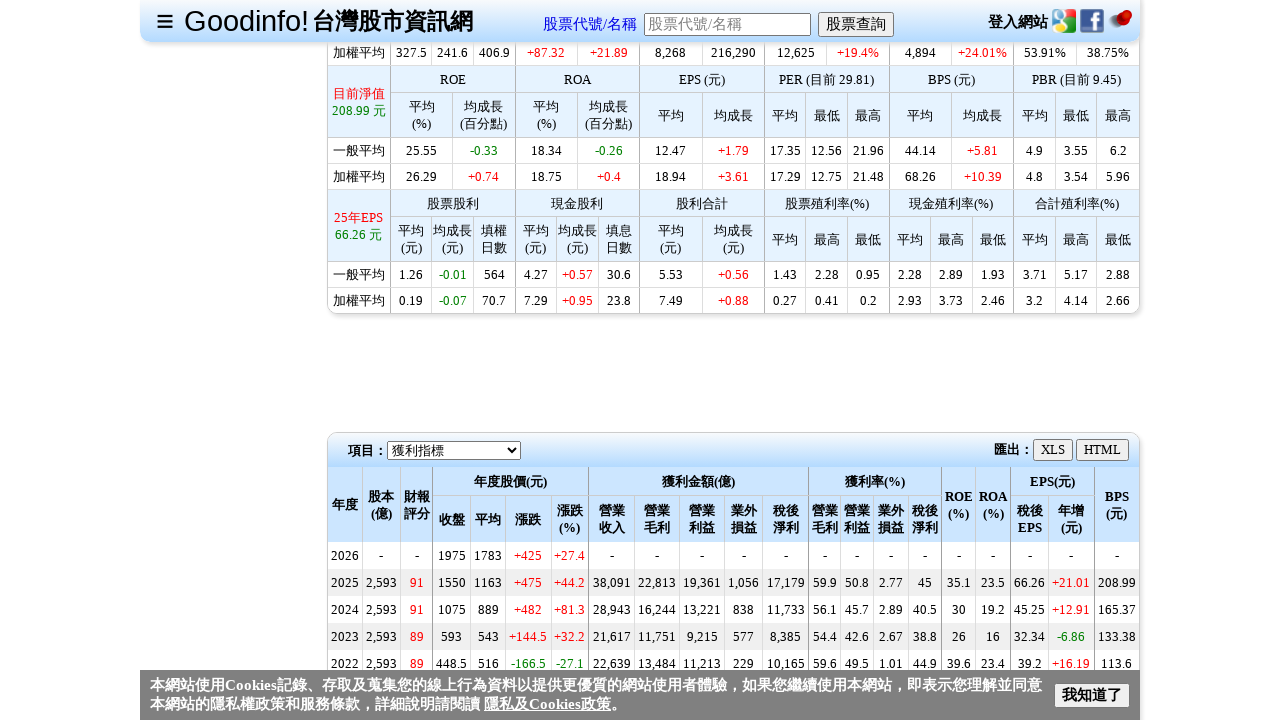

XLS export button is now visible on performance data section
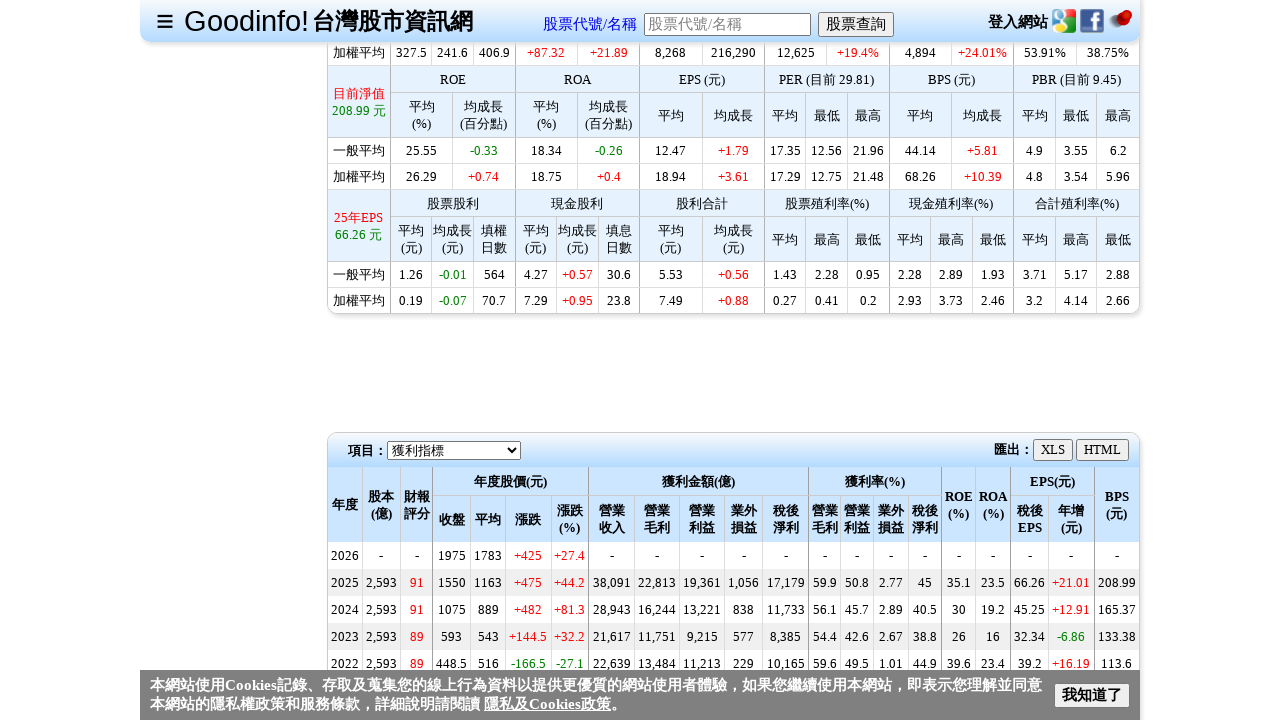

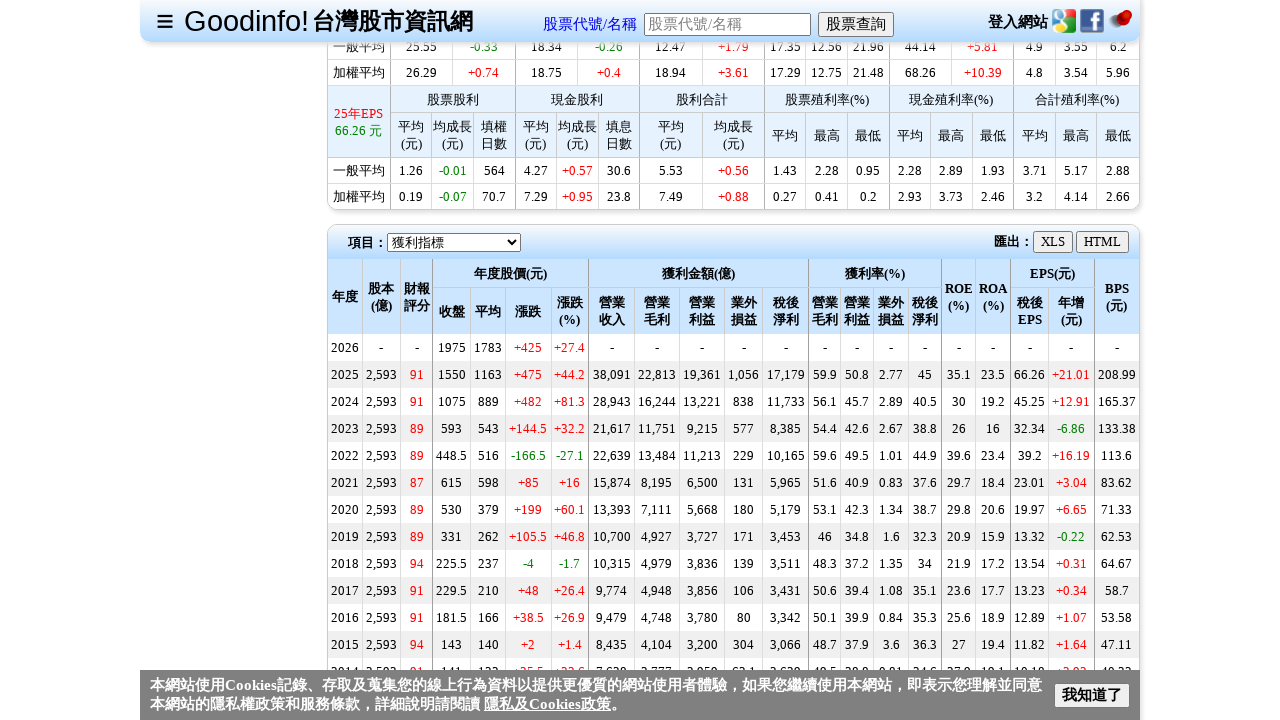